Tests alert handling functionality by clicking a button that triggers an alert and then accepting it

Starting URL: https://formy-project.herokuapp.com/switch-window

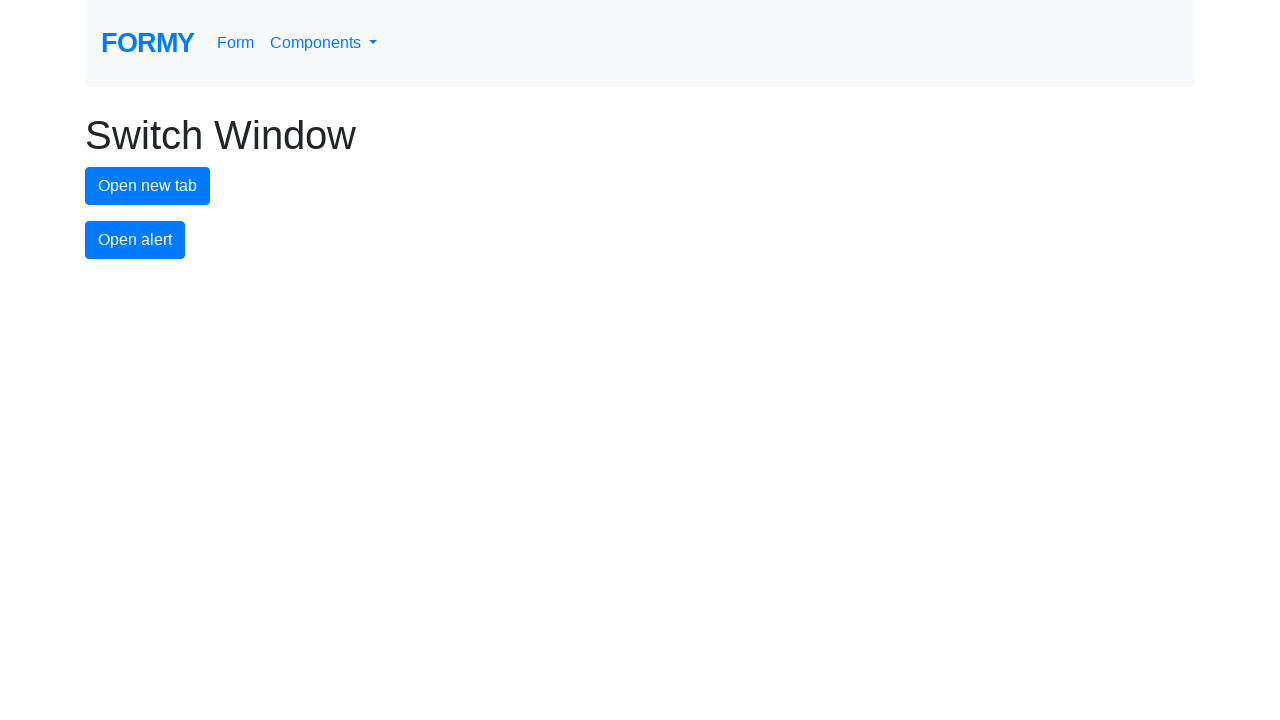

Clicked alert button to trigger alert dialog at (135, 240) on #alert-button
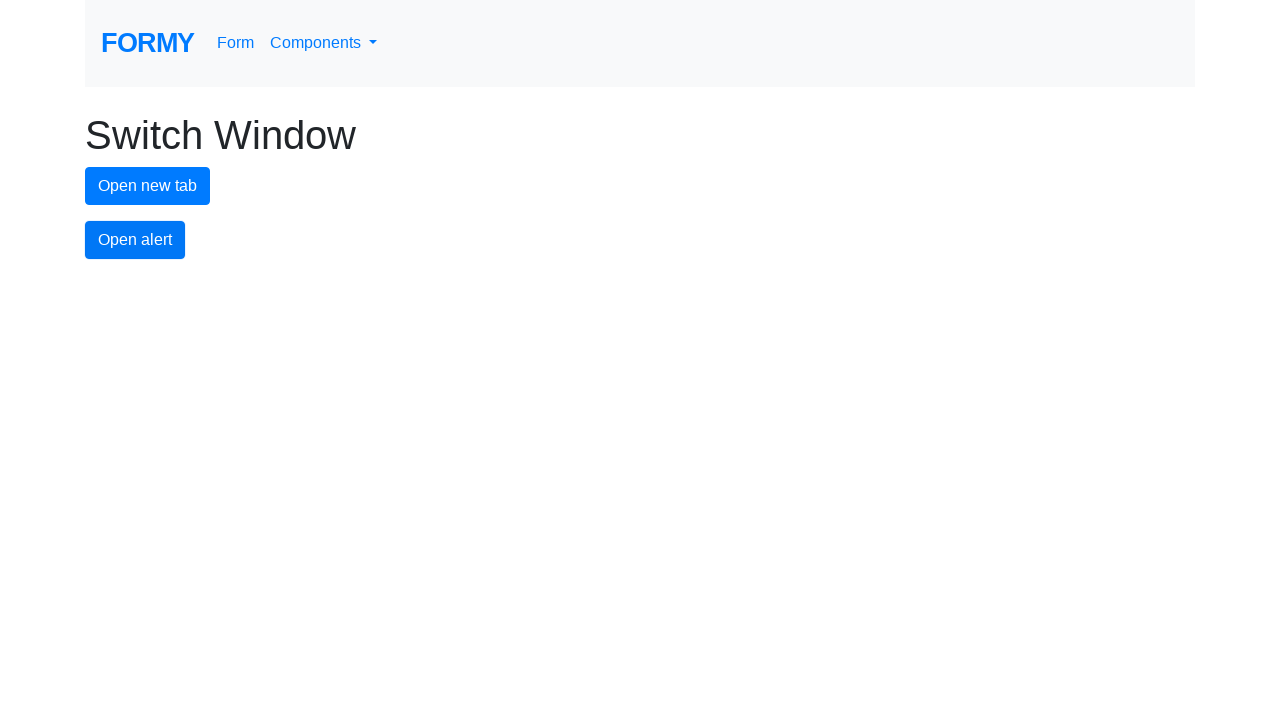

Set up dialog handler to accept alerts
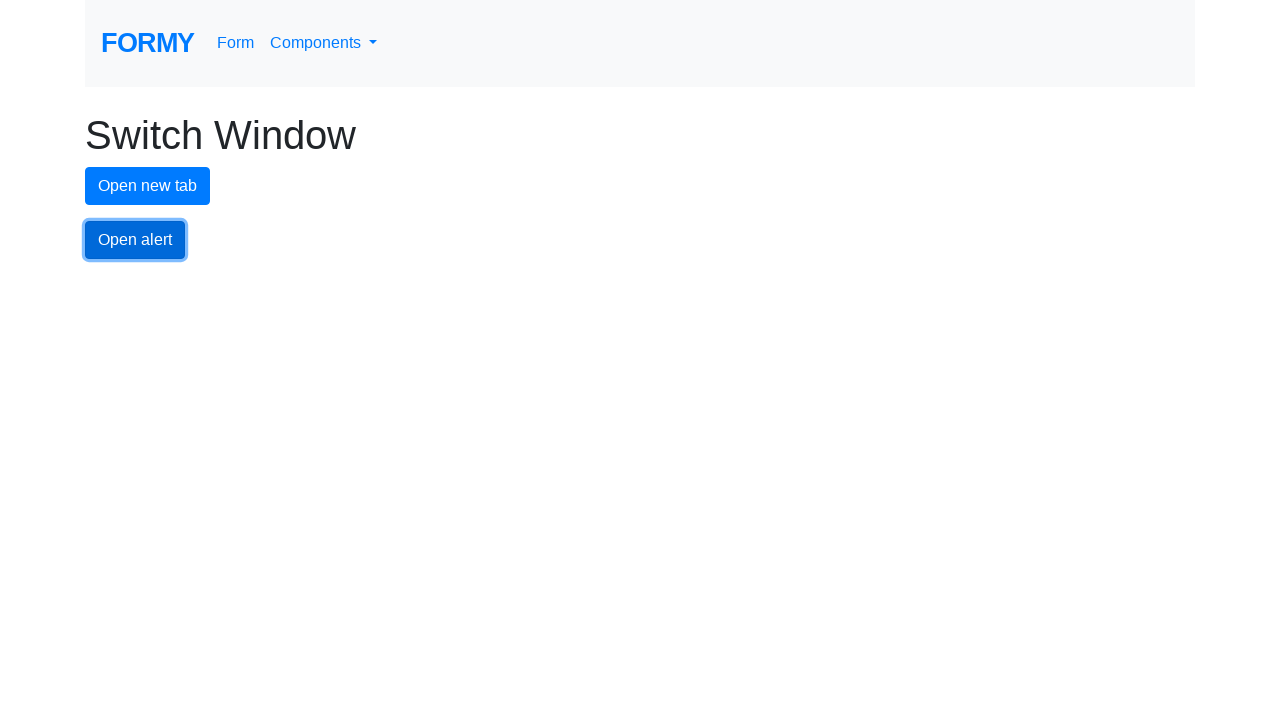

Clicked alert button via evaluate to trigger alert after handler setup
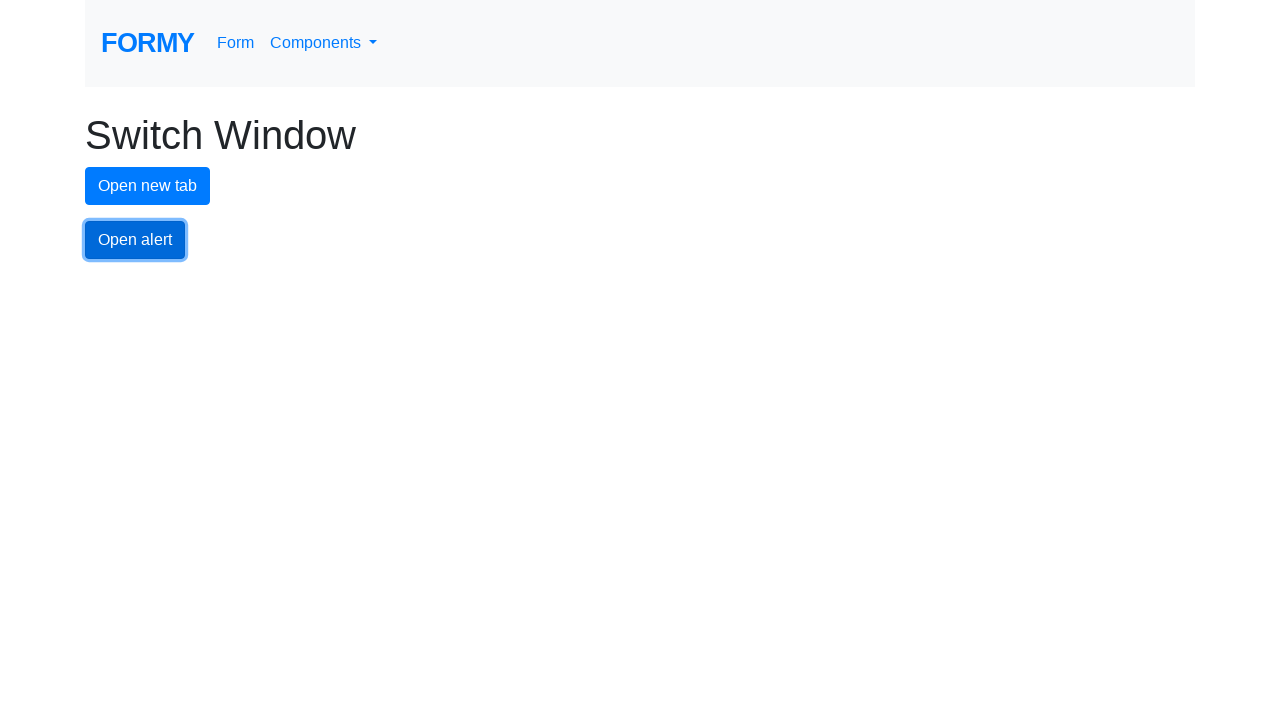

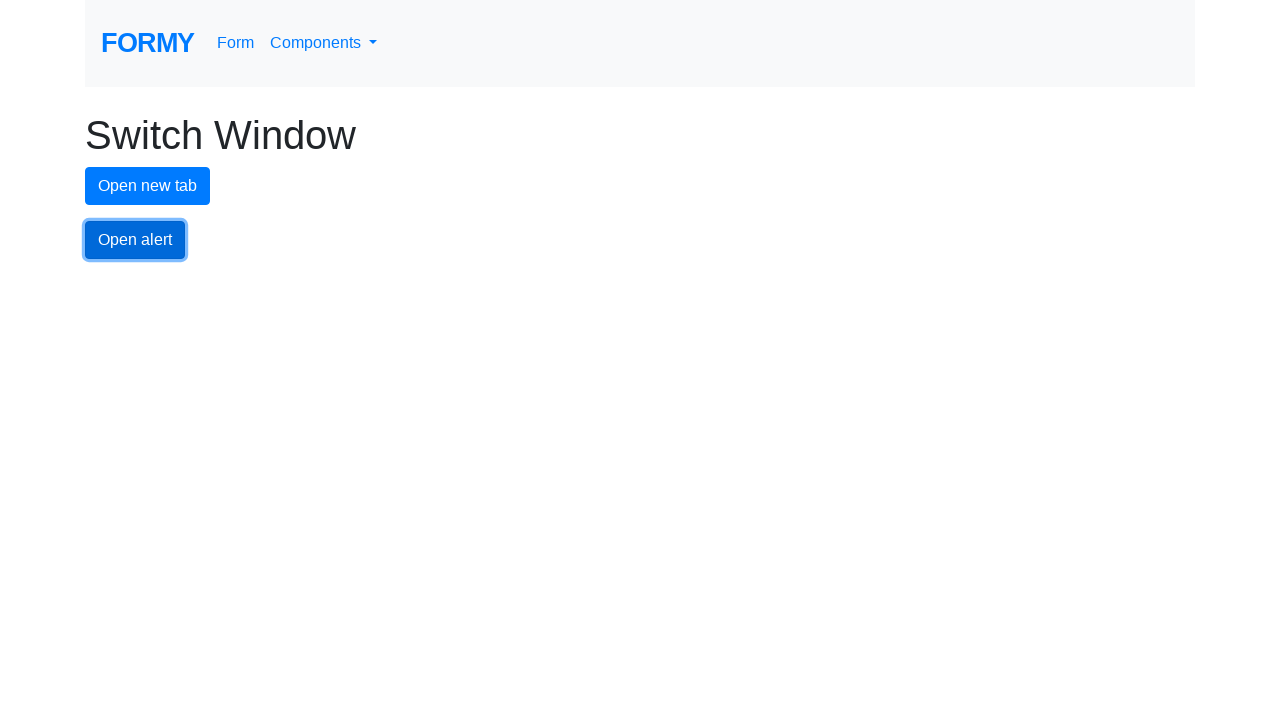